Tests a multi-step form flow by clicking a dynamically calculated link text, then filling out a personal information form with first name, last name, city, and country fields, and submitting it.

Starting URL: http://suninjuly.github.io/find_link_text

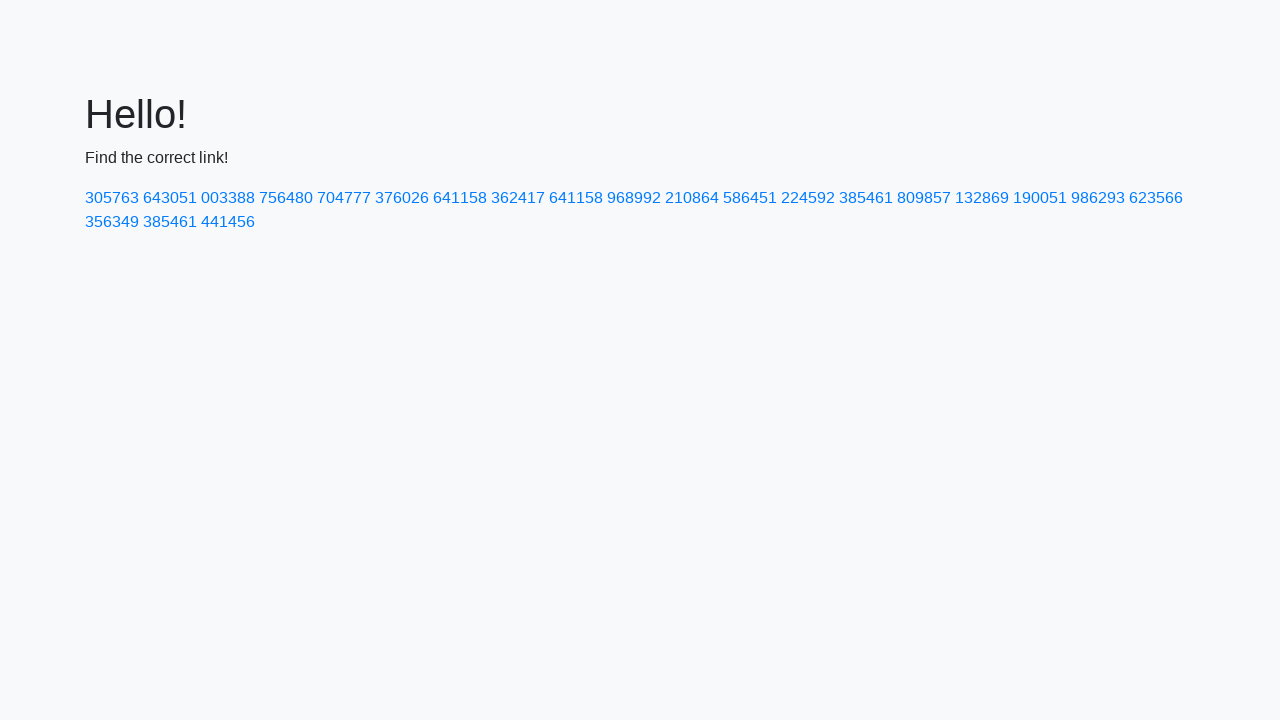

Clicked dynamically calculated link with text '22460' at (808, 198) on text=224592
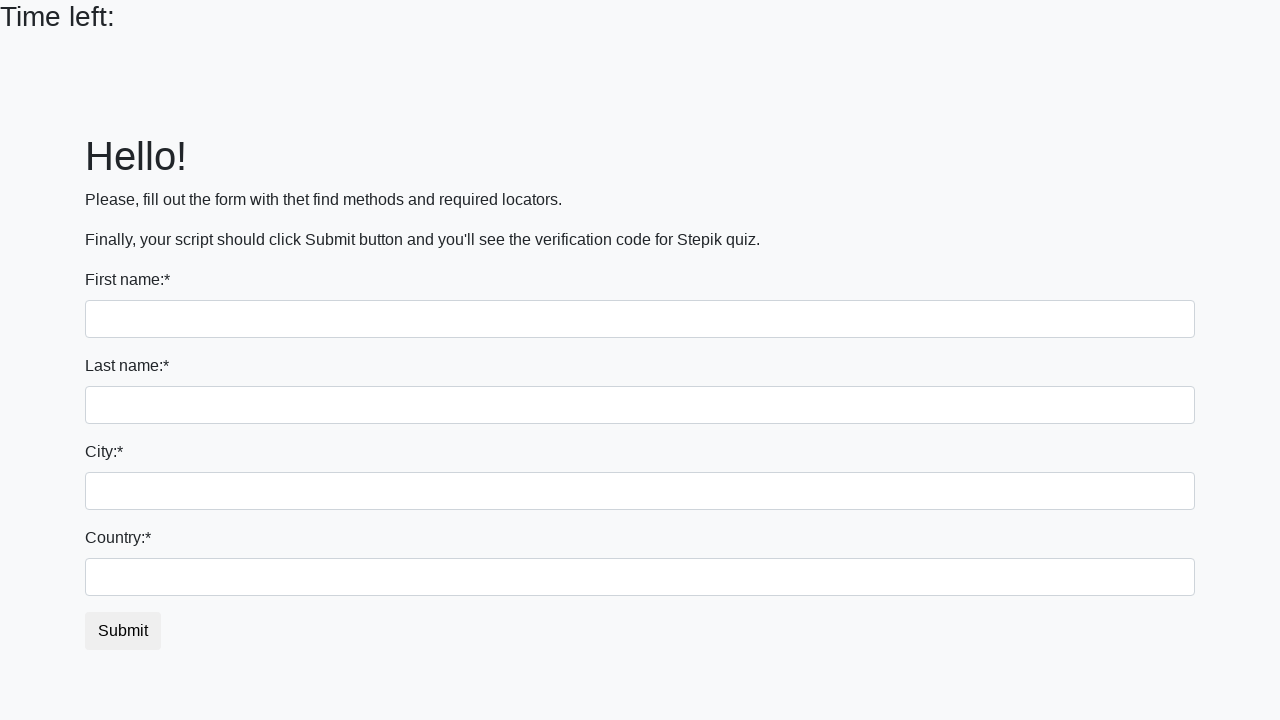

Filled first name field with 'Ivan' on input
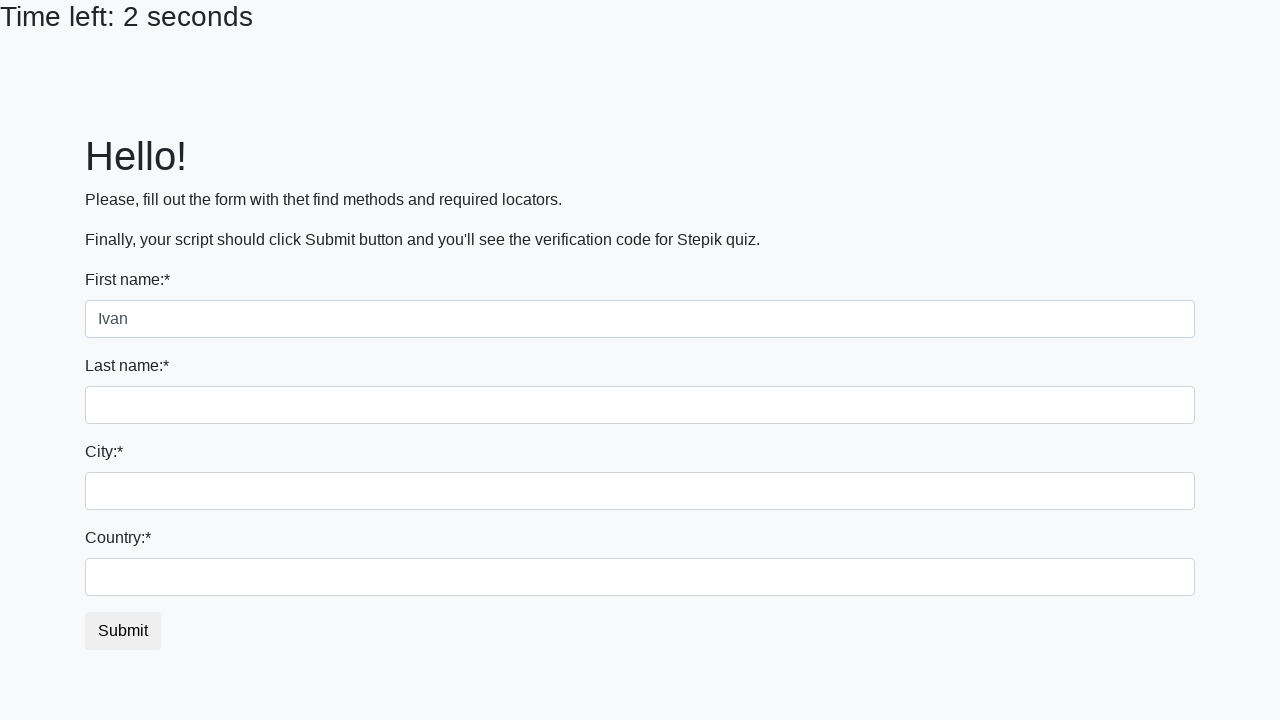

Filled last name field with 'Petrov' on input[name='last_name']
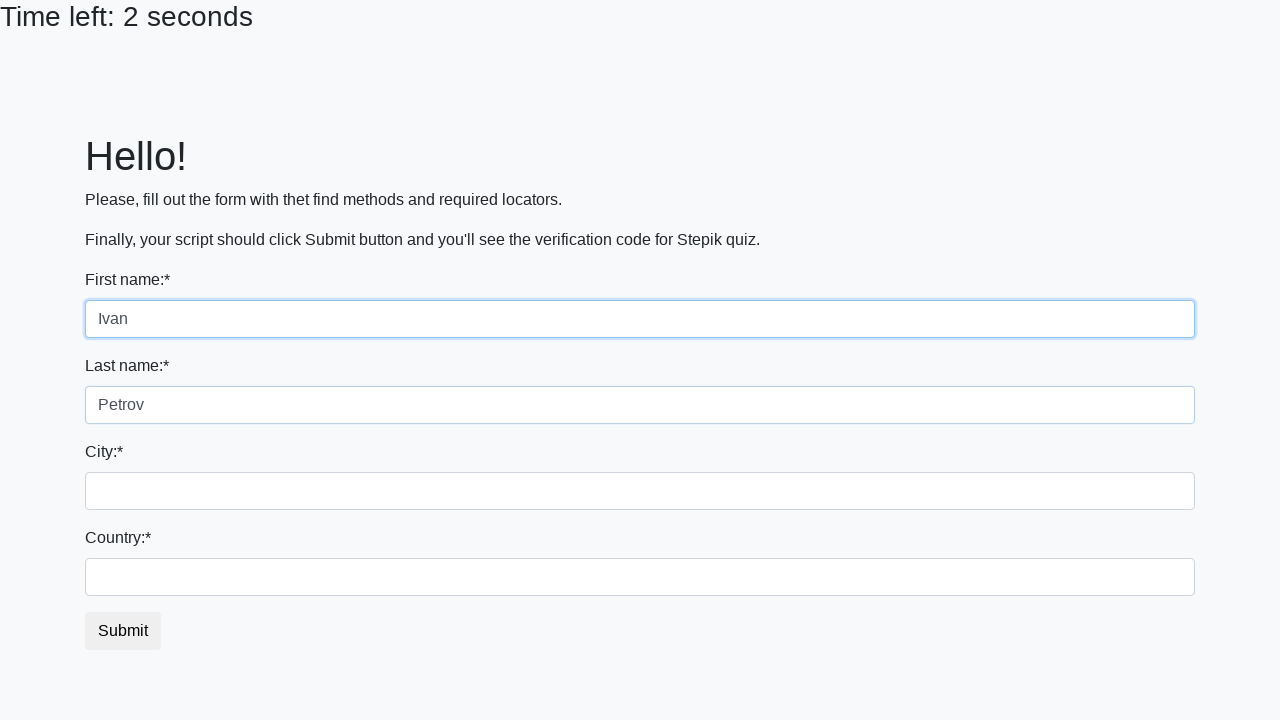

Filled city field with 'Smolensk' on .city
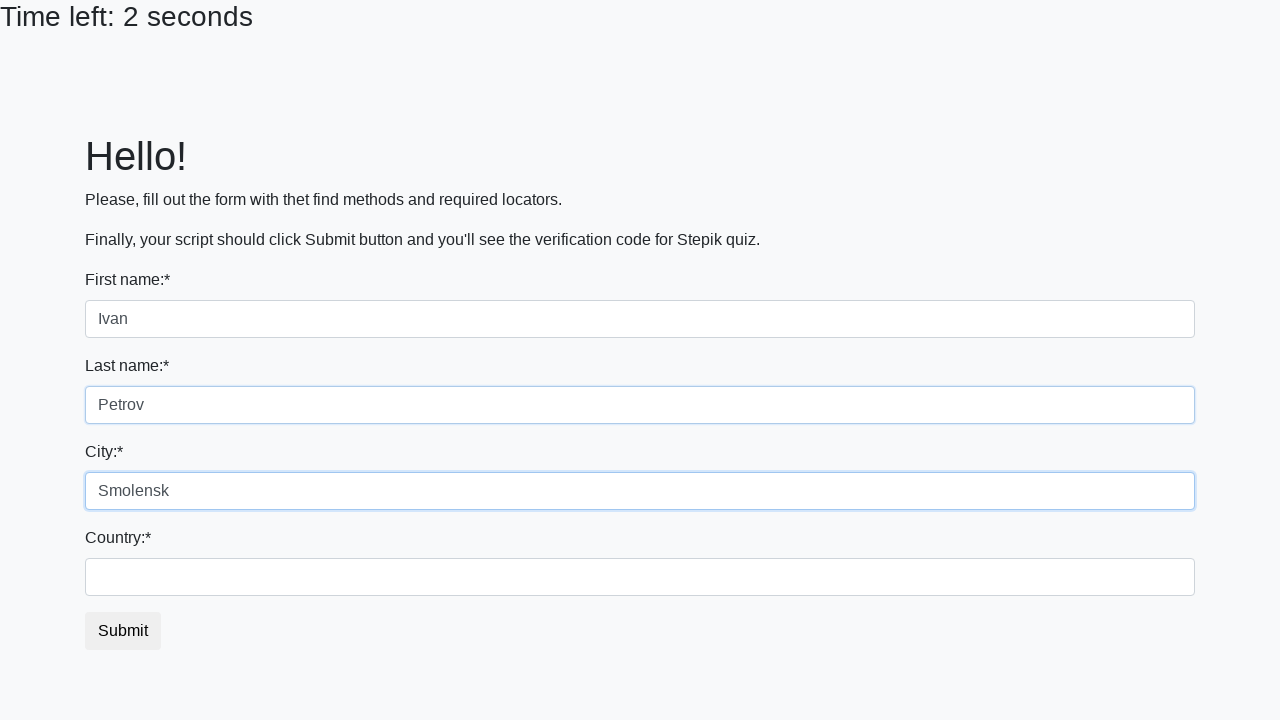

Filled country field with 'Russia' on #country
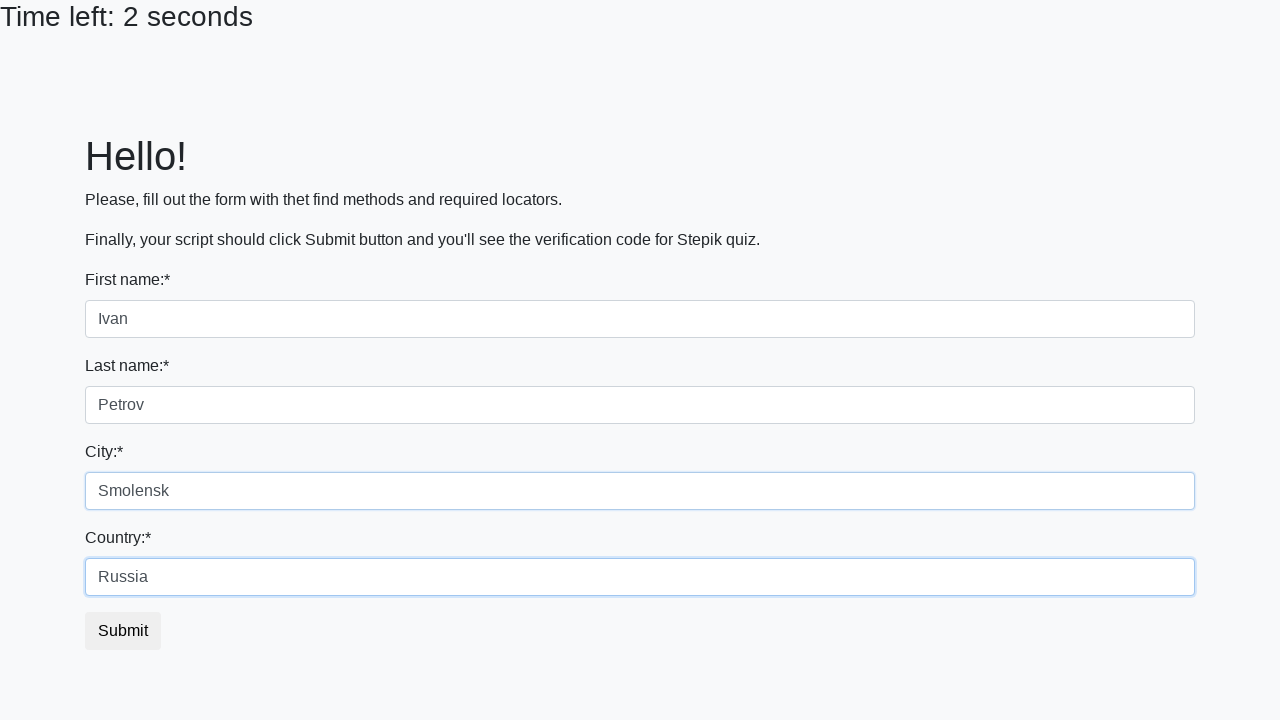

Clicked submit button to complete form at (123, 631) on button.btn
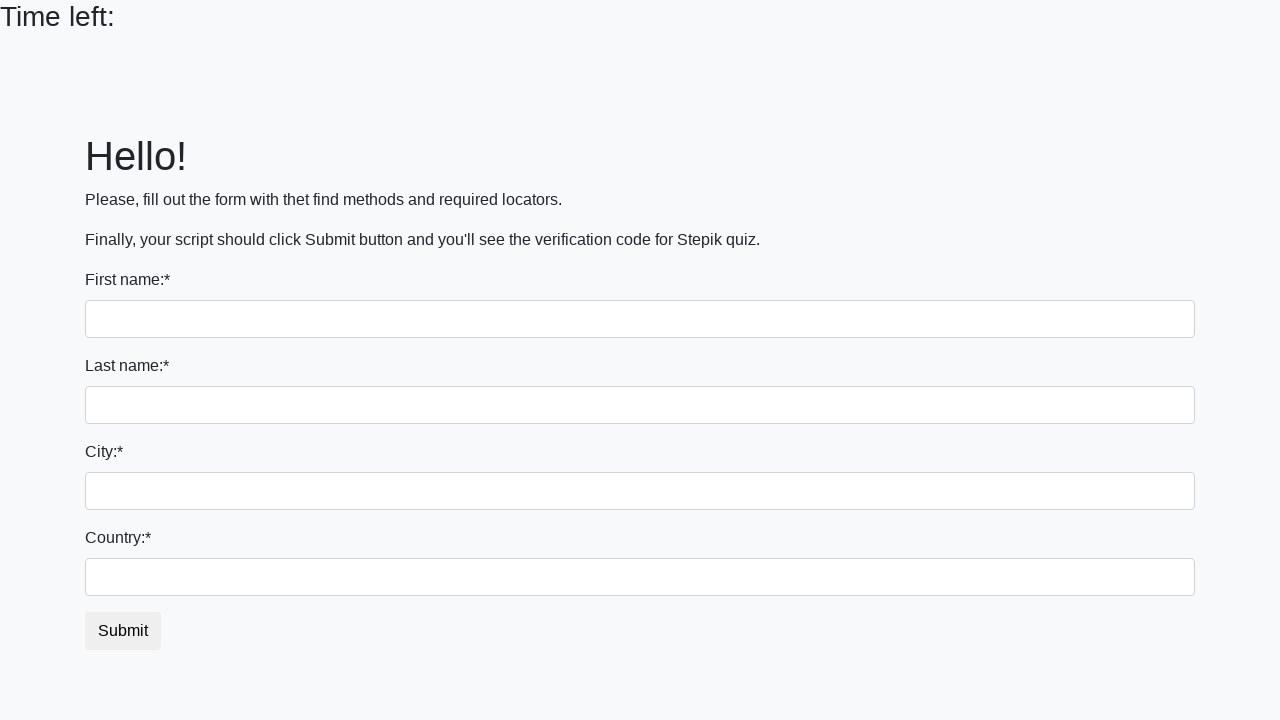

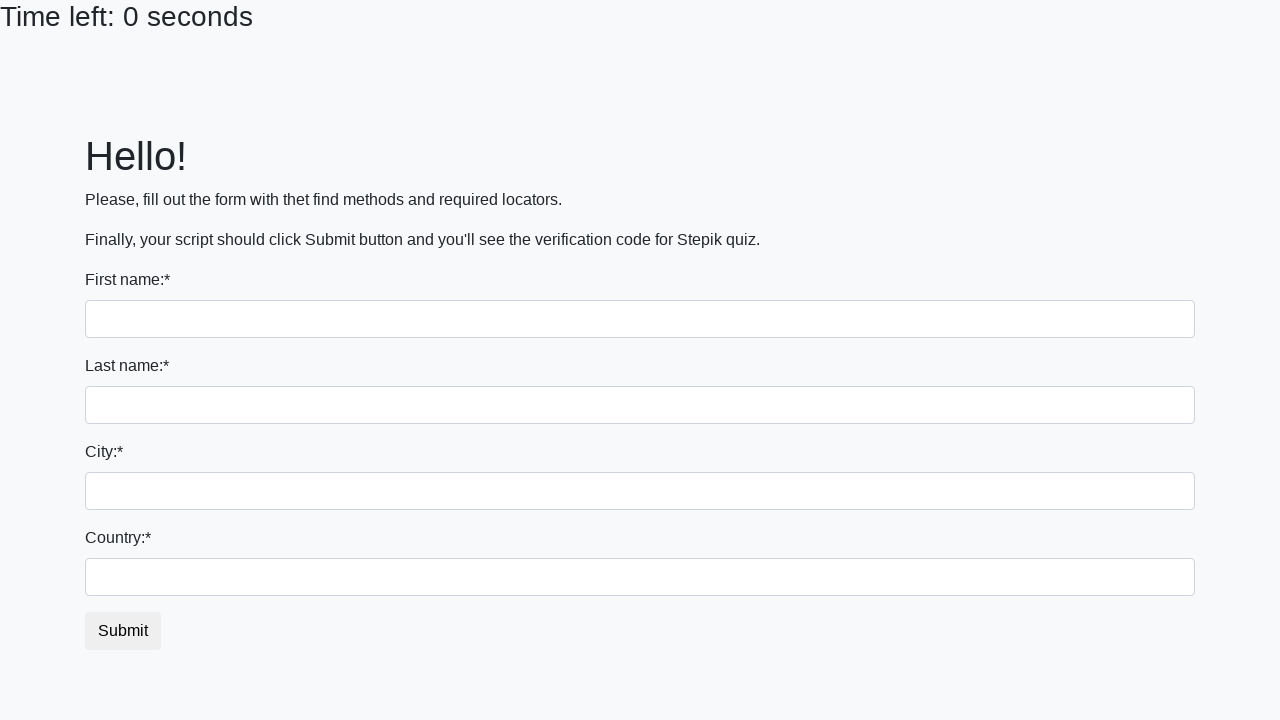